Tests un-marking items as complete by unchecking their checkboxes

Starting URL: https://demo.playwright.dev/todomvc

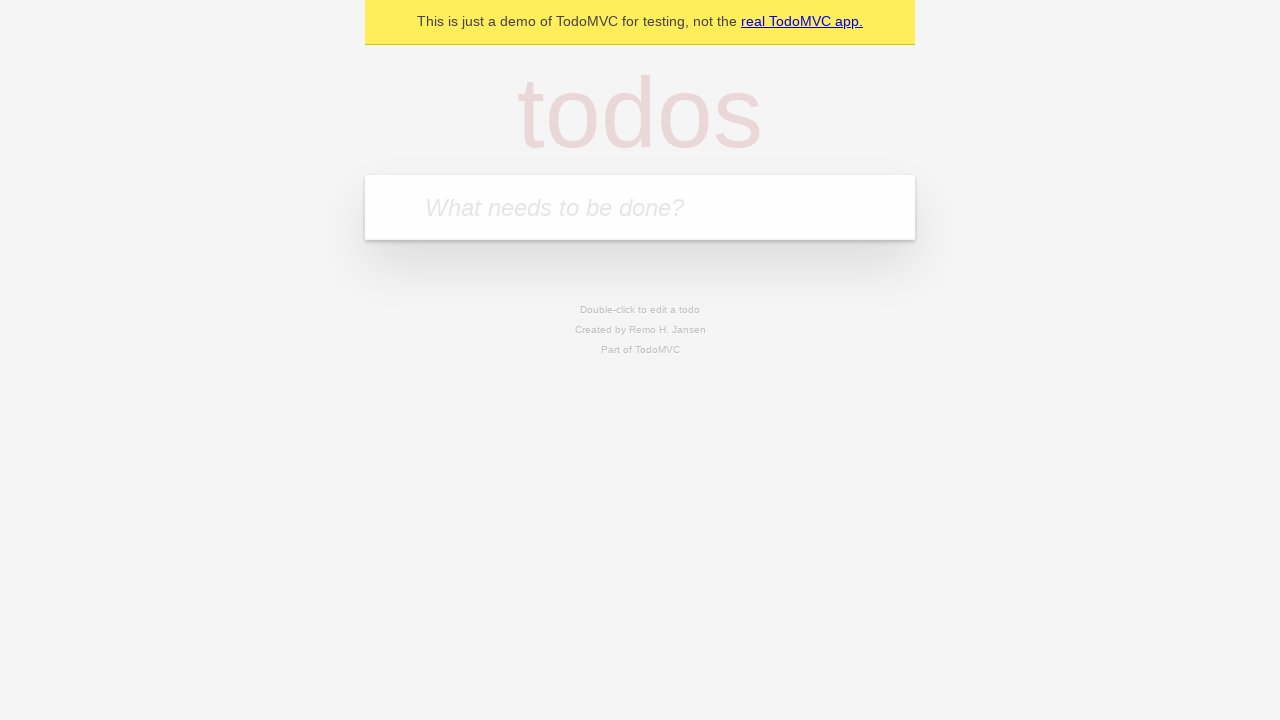

Filled input field with 'buy some cheese' on internal:attr=[placeholder="What needs to be done?"i]
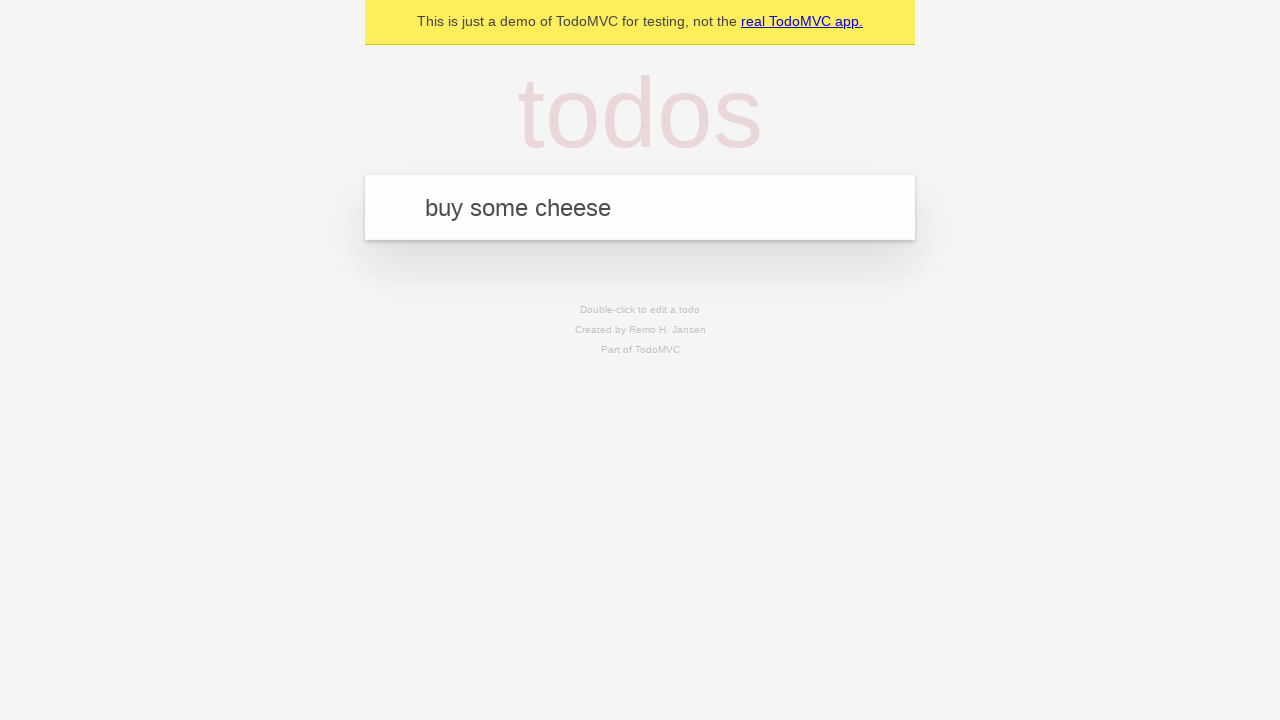

Pressed Enter to create first todo item on internal:attr=[placeholder="What needs to be done?"i]
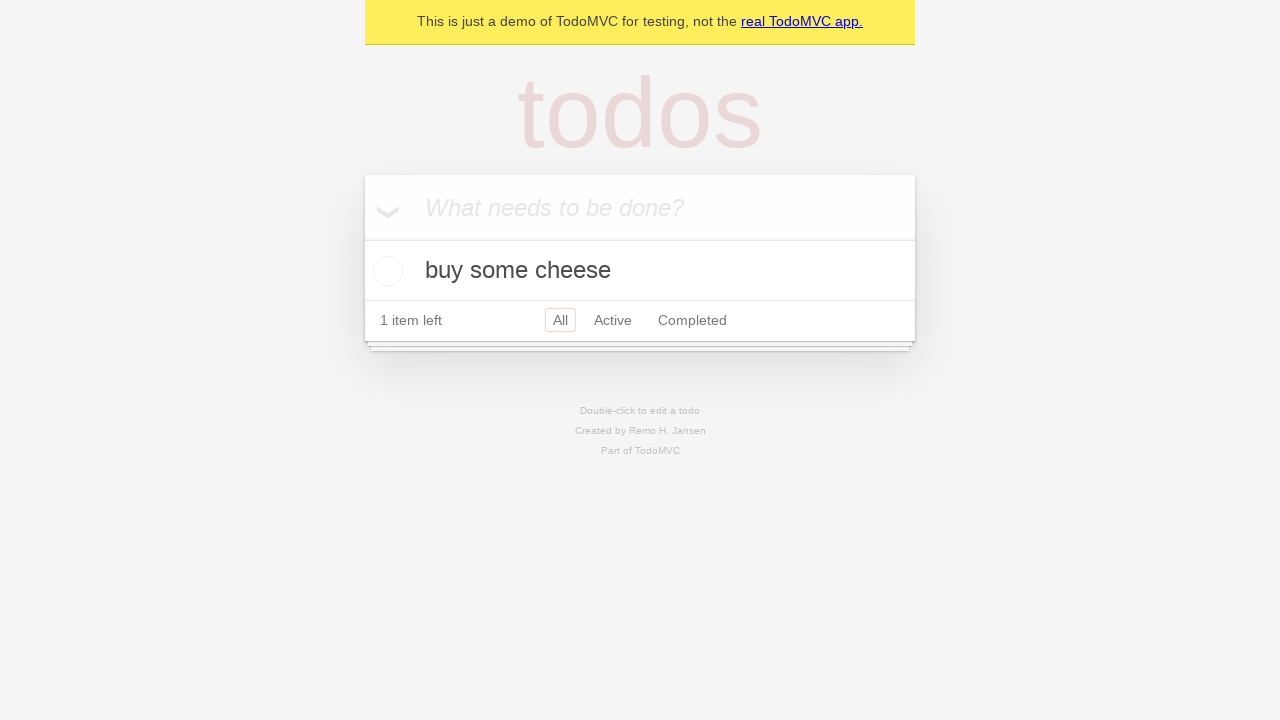

Filled input field with 'feed the cat' on internal:attr=[placeholder="What needs to be done?"i]
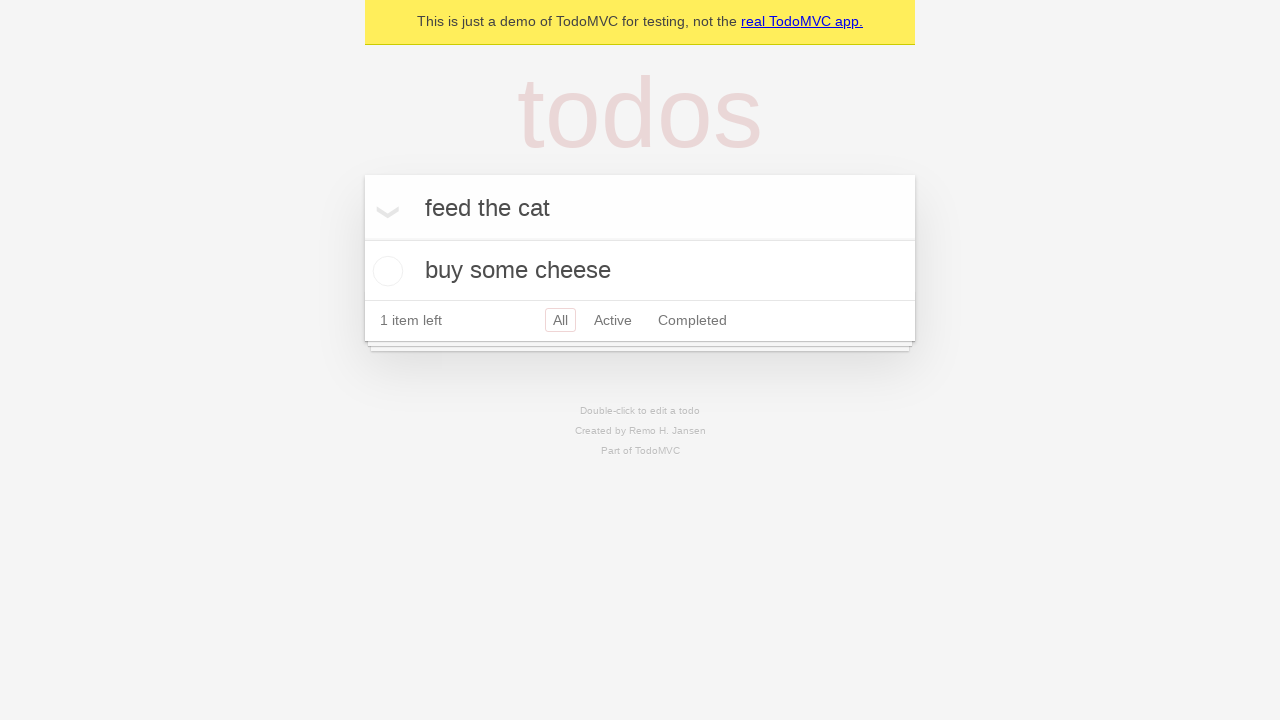

Pressed Enter to create second todo item on internal:attr=[placeholder="What needs to be done?"i]
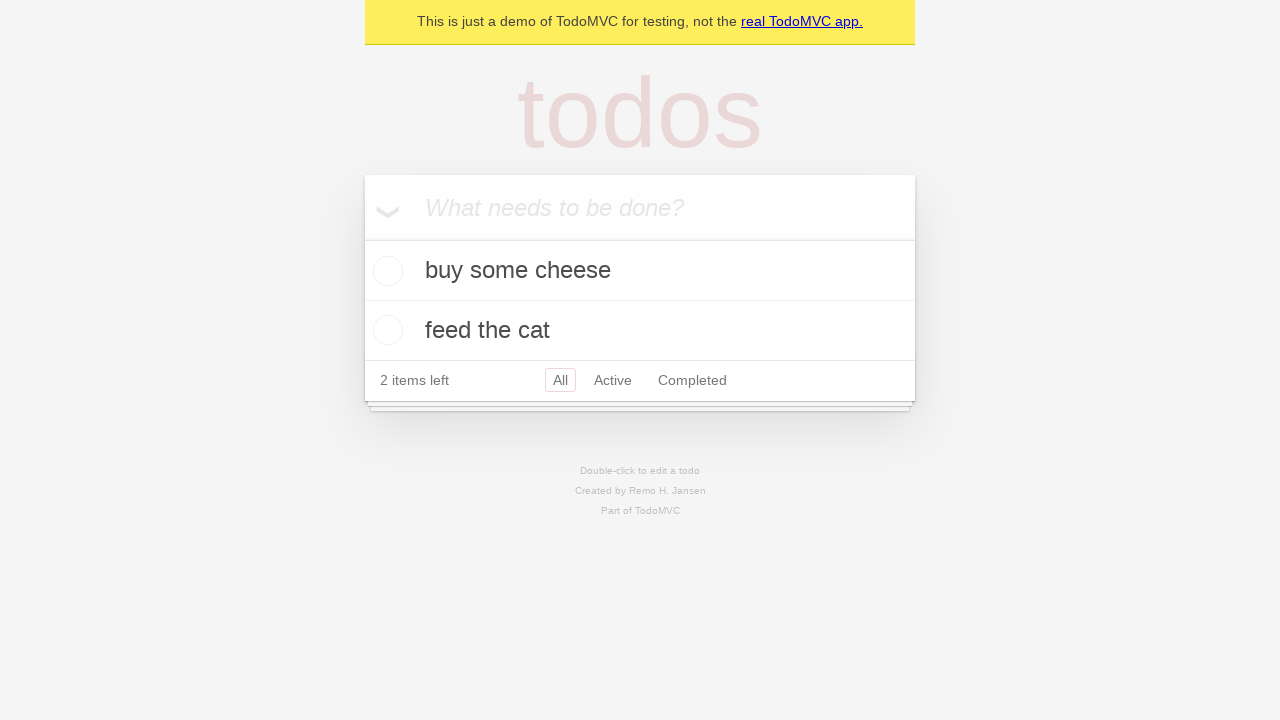

Checked checkbox for first todo item to mark as complete at (385, 271) on internal:testid=[data-testid="todo-item"s] >> nth=0 >> internal:role=checkbox
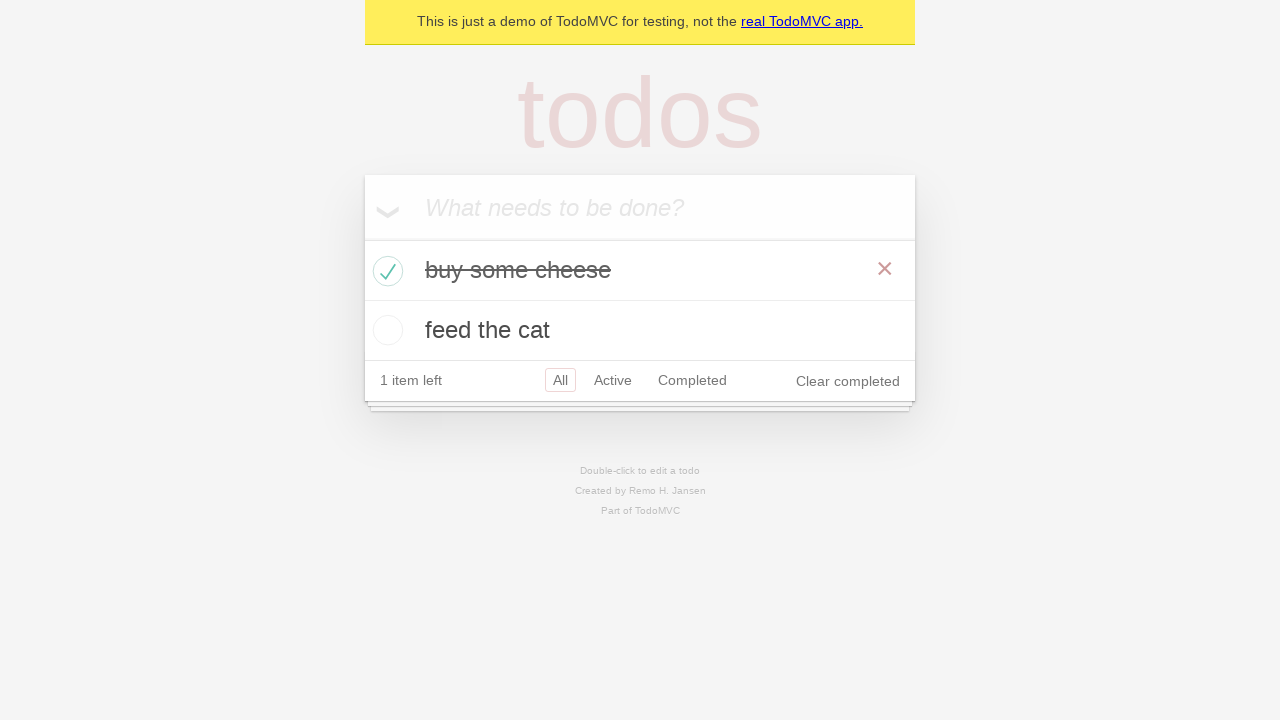

Unchecked checkbox for first todo item to mark as incomplete at (385, 271) on internal:testid=[data-testid="todo-item"s] >> nth=0 >> internal:role=checkbox
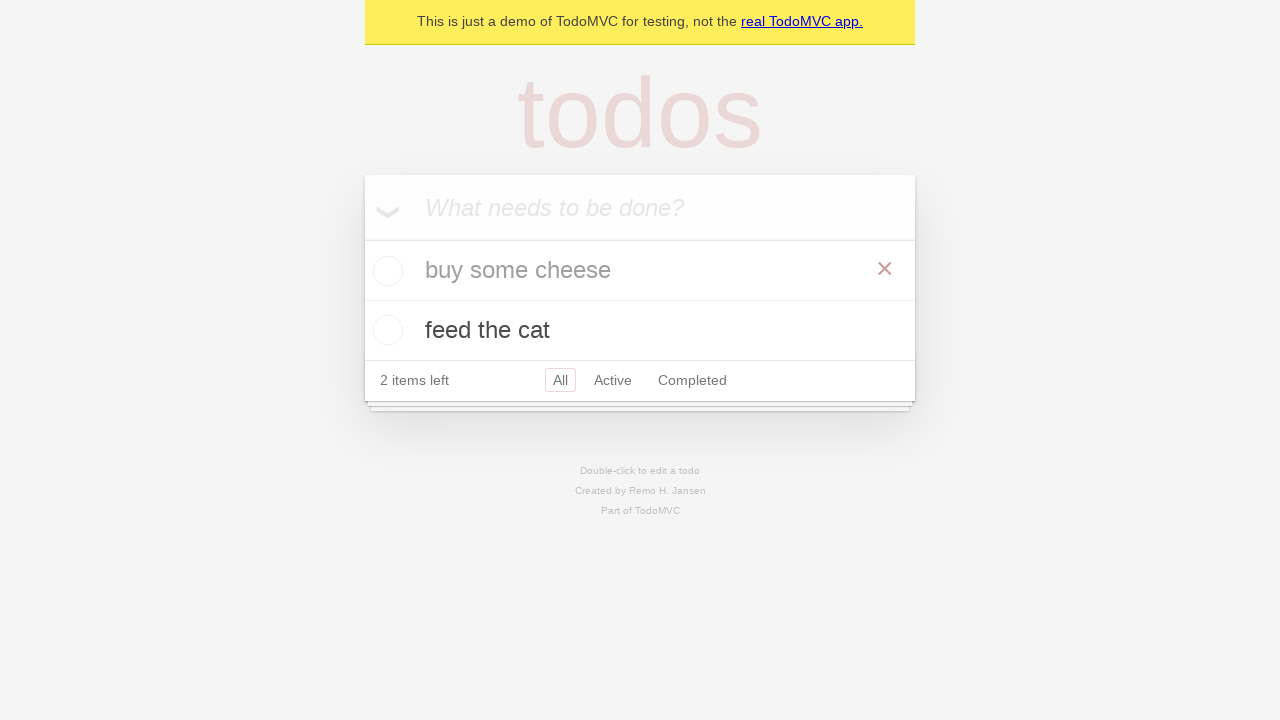

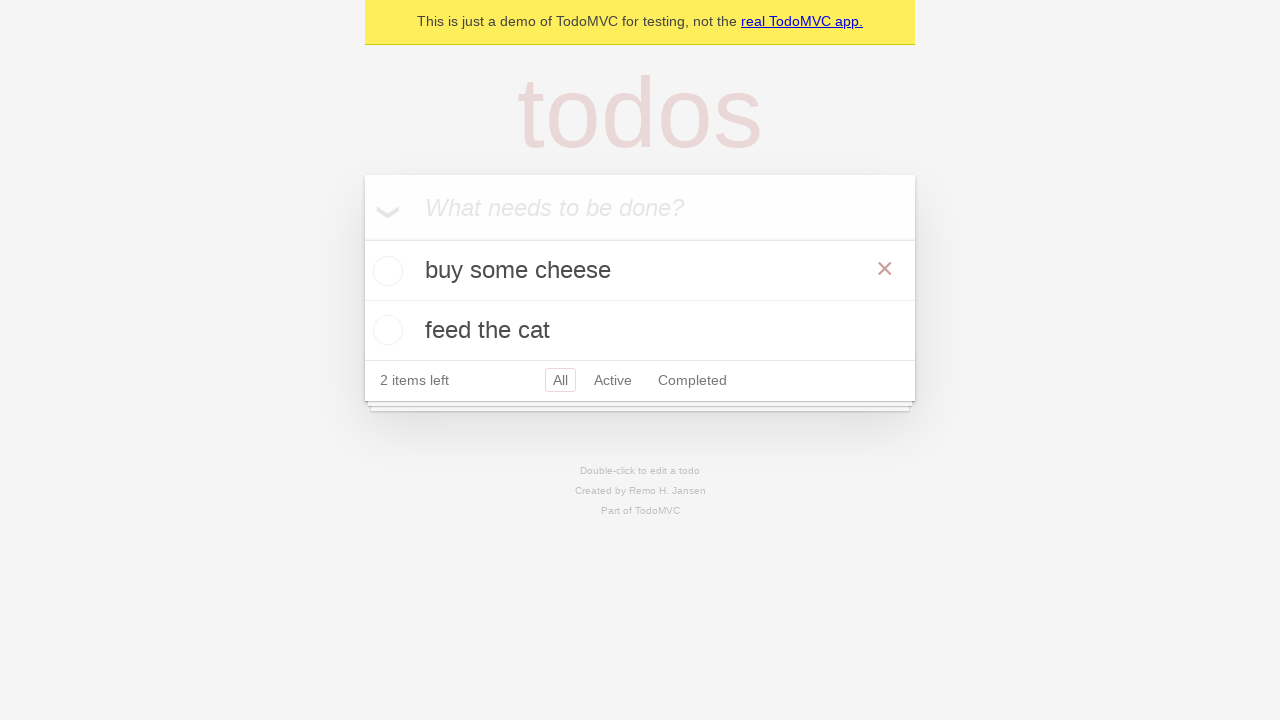